Tests jQuery UI datepicker functionality by opening the calendar, navigating to the next month, and selecting the 22nd day

Starting URL: https://jqueryui.com/datepicker/

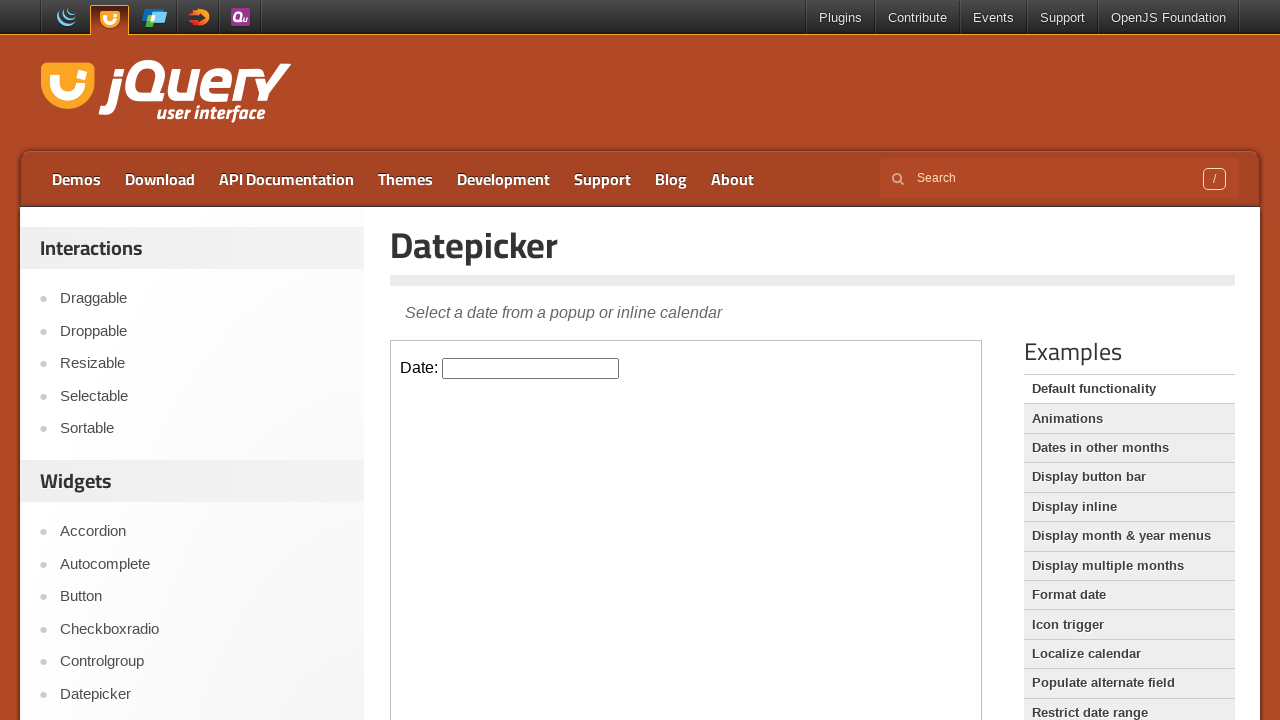

Clicked datepicker input field within iframe at (531, 368) on iframe >> nth=0 >> internal:control=enter-frame >> #datepicker
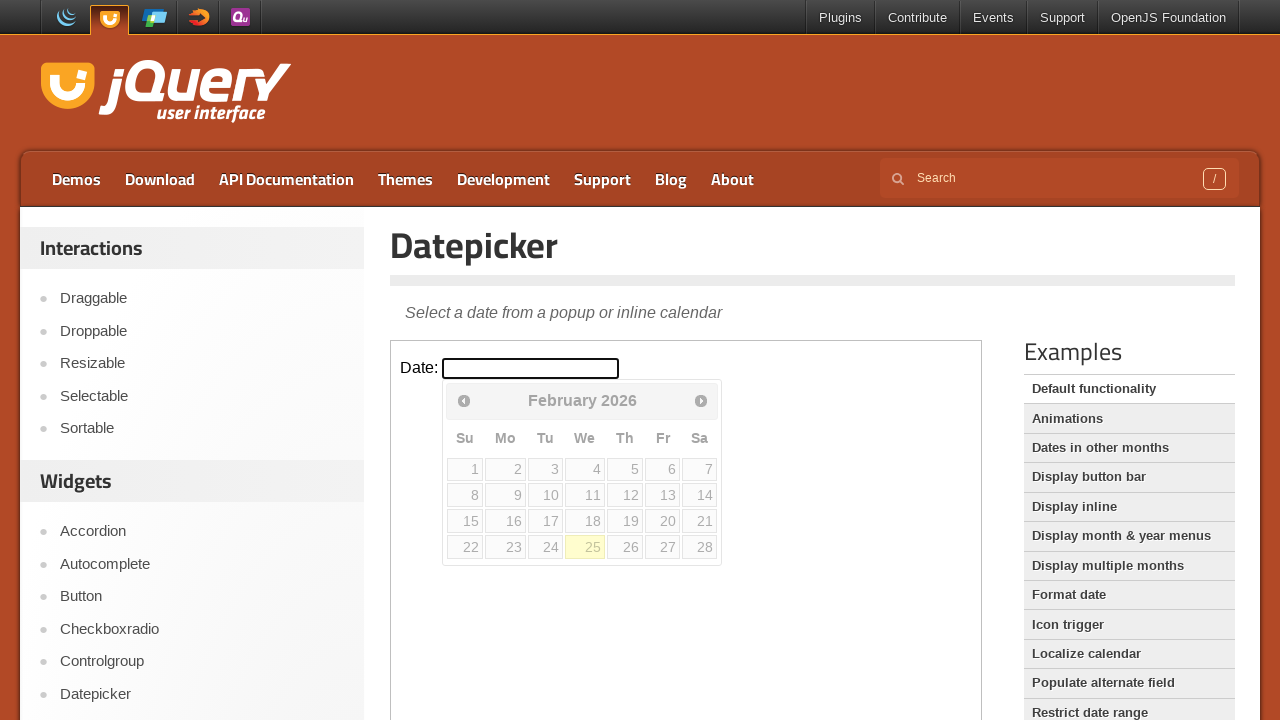

Clicked Next button to navigate to next month in calendar at (701, 400) on iframe >> nth=0 >> internal:control=enter-frame >> a[title='Next']
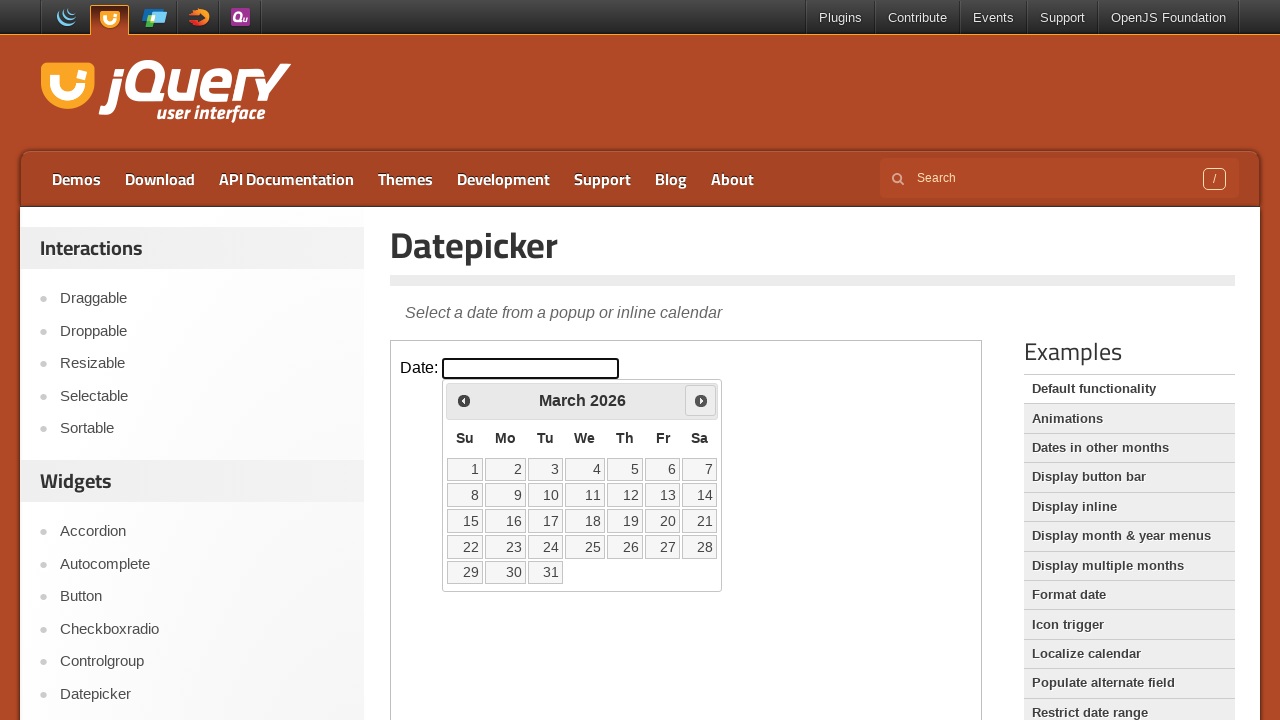

Selected the 22nd day from the calendar at (465, 547) on iframe >> nth=0 >> internal:control=enter-frame >> table tbody tr td a:text('22'
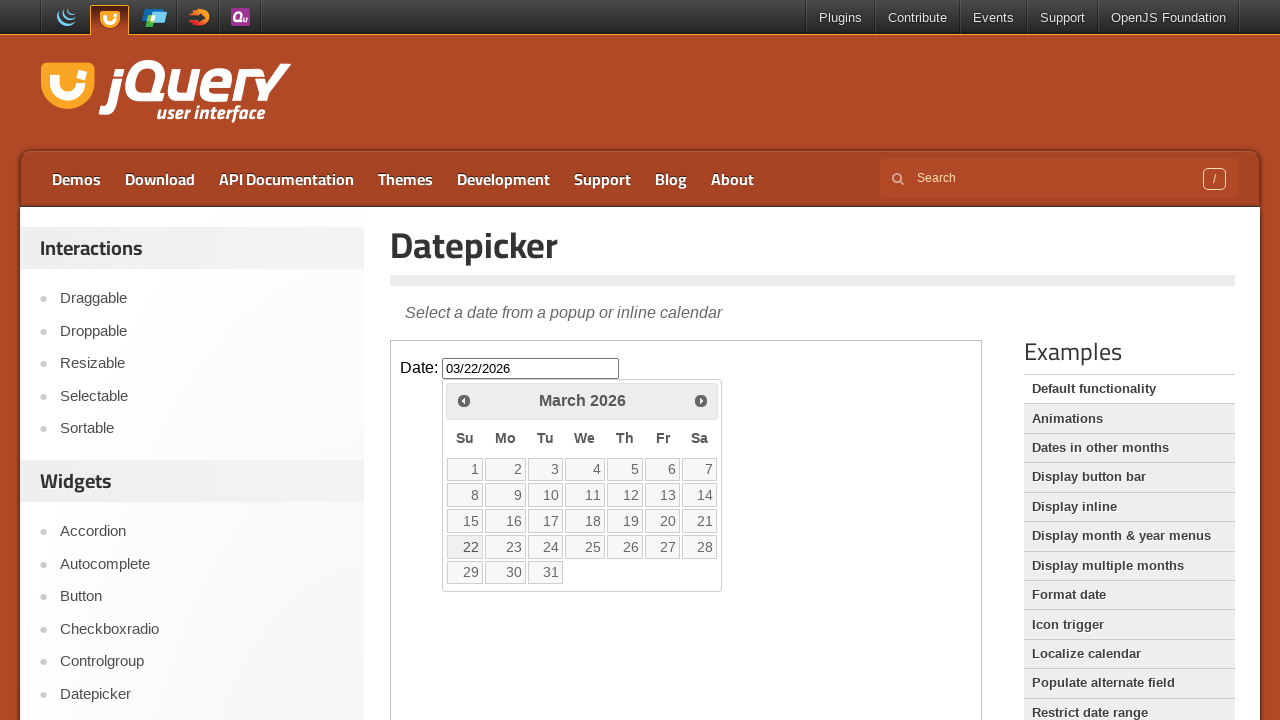

Retrieved selected date value: 03/22/2026
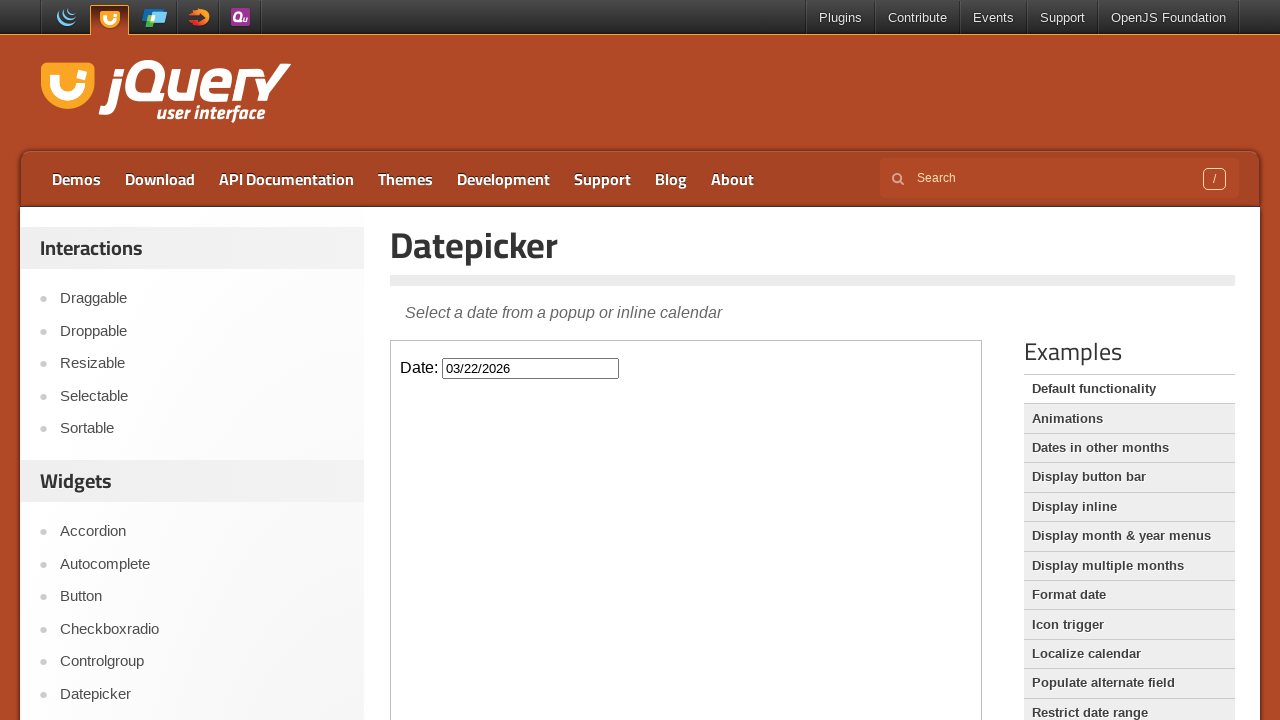

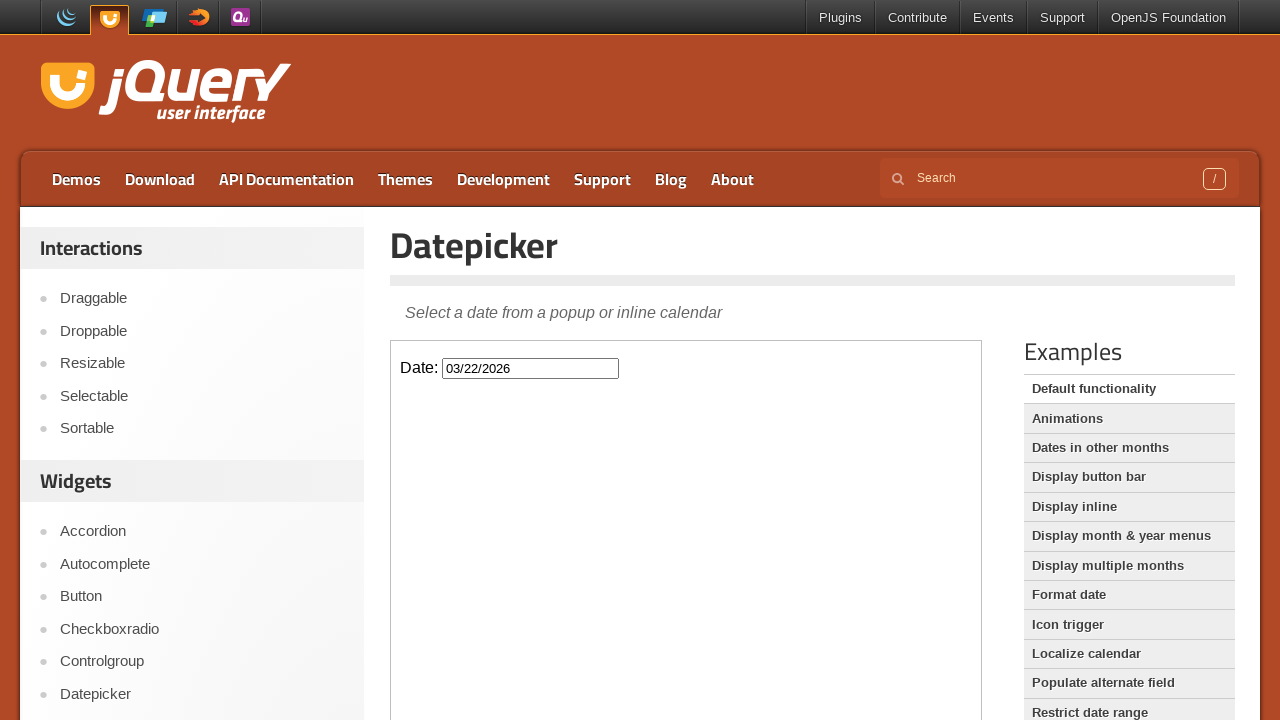